Tests the search functionality on the Python.org website by entering a search term and clicking the submit button

Starting URL: https://www.python.org/

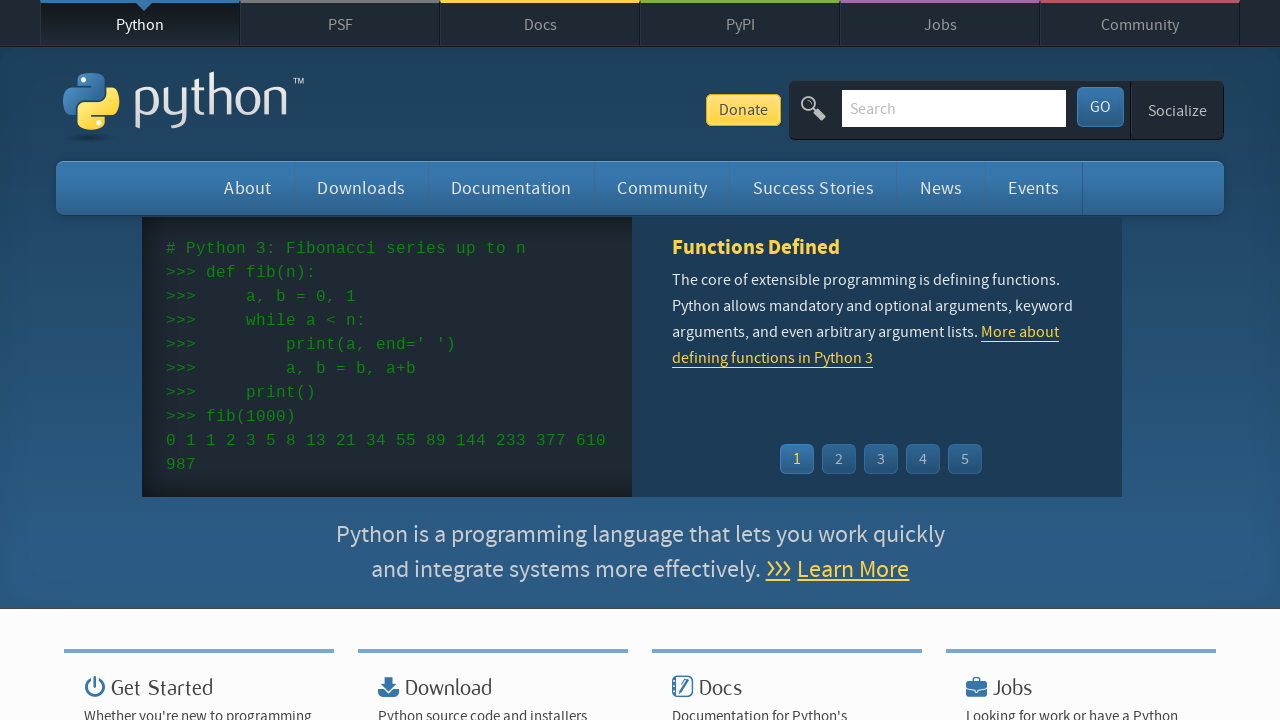

Filled search field with 'test' on #id-search-field
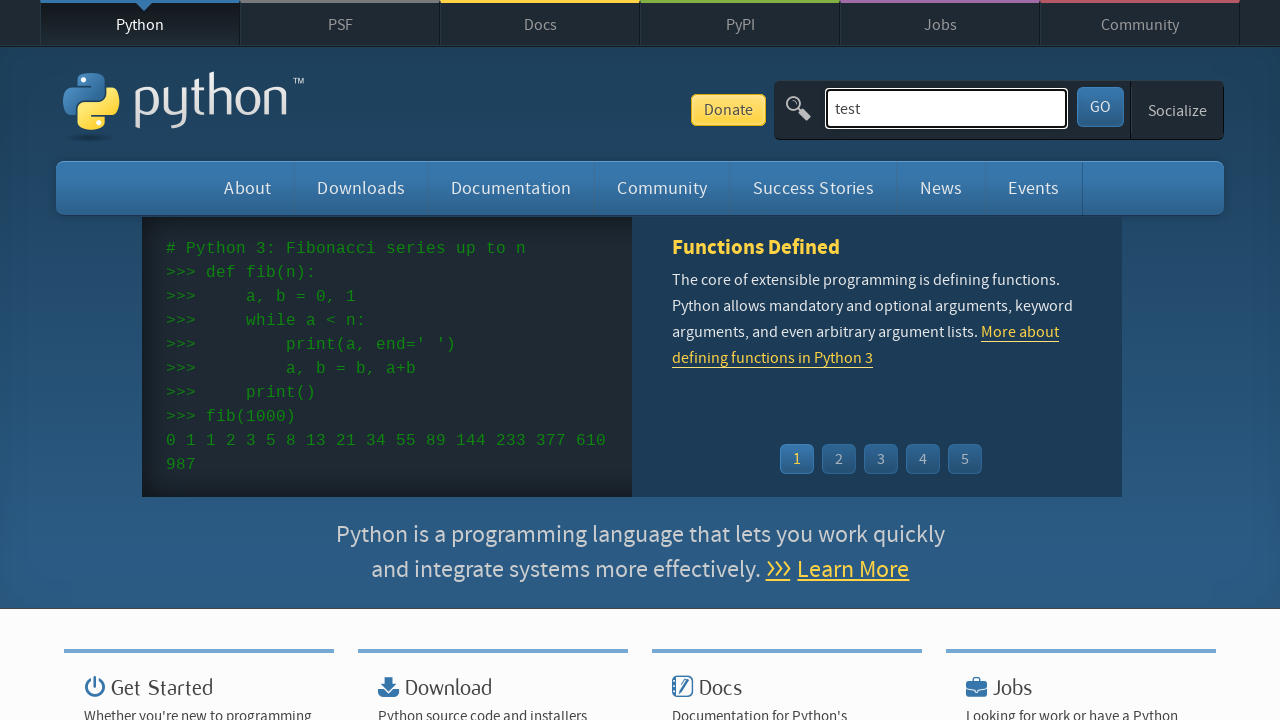

Clicked submit button to search at (1100, 107) on #submit
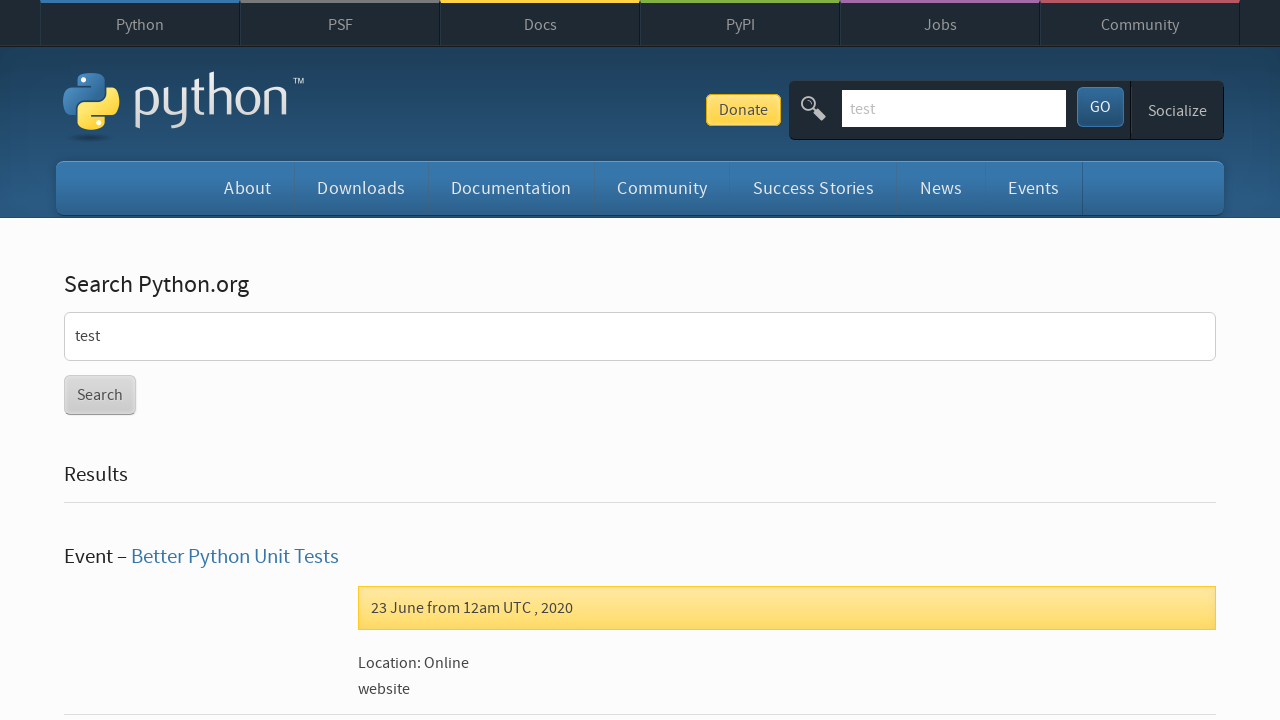

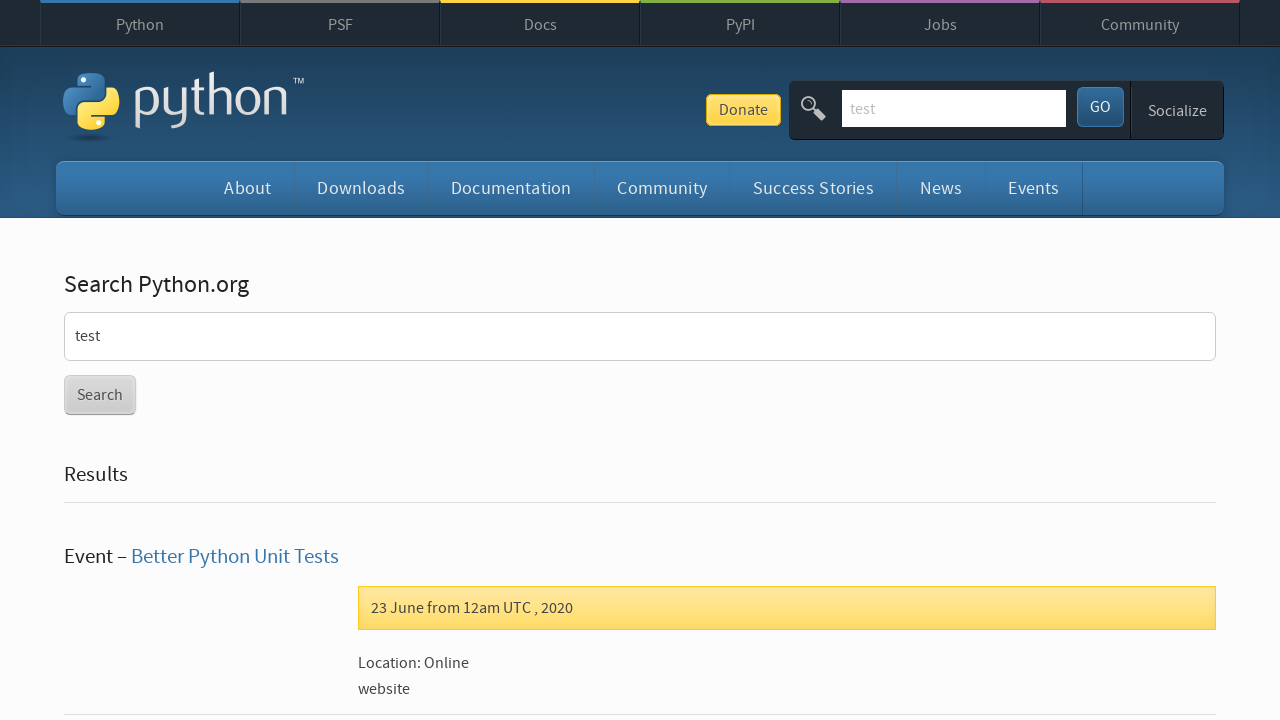